Tests editing a todo item by double-clicking, filling new text, and pressing Enter

Starting URL: https://demo.playwright.dev/todomvc

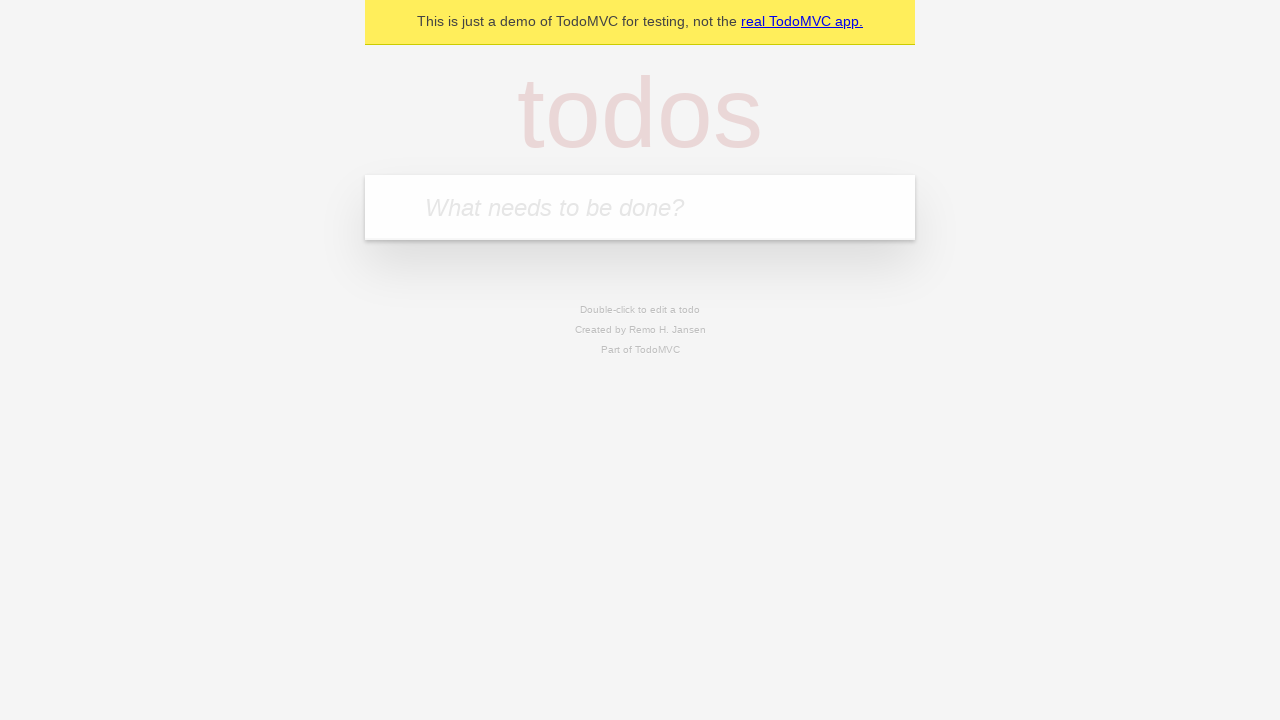

Filled new todo field with 'buy some cheese' on internal:attr=[placeholder="What needs to be done?"i]
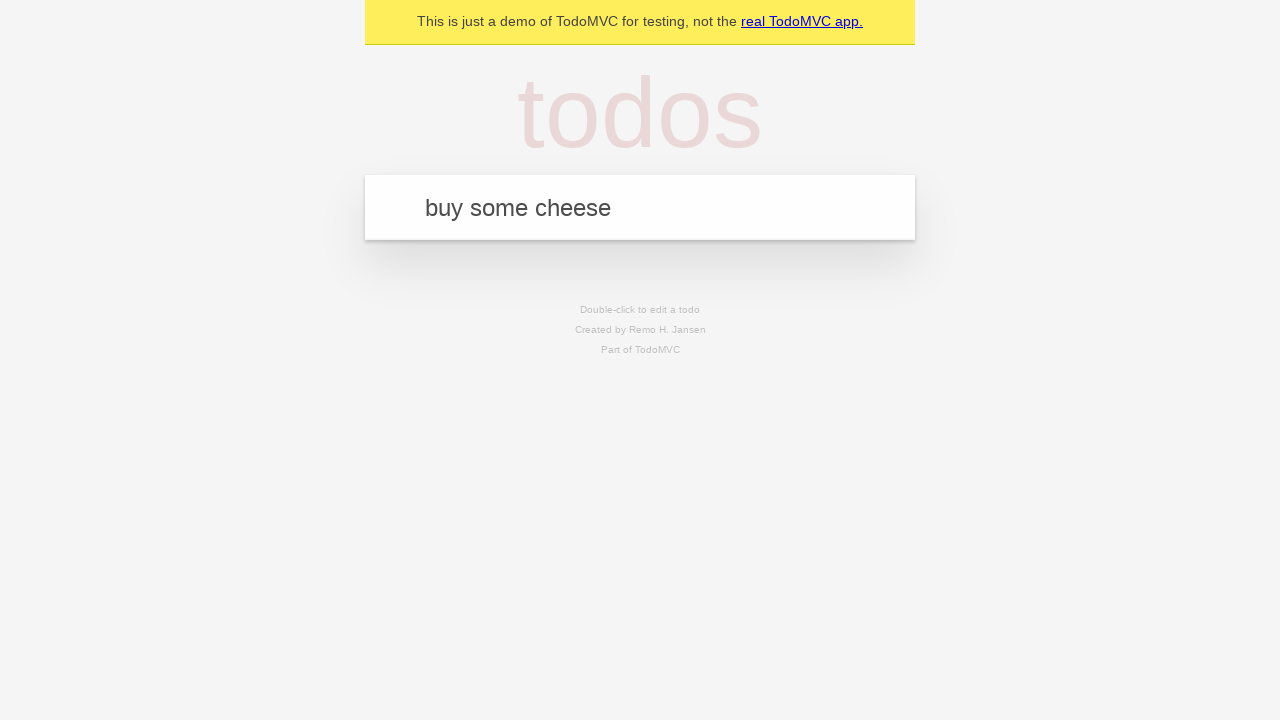

Pressed Enter to create todo 'buy some cheese' on internal:attr=[placeholder="What needs to be done?"i]
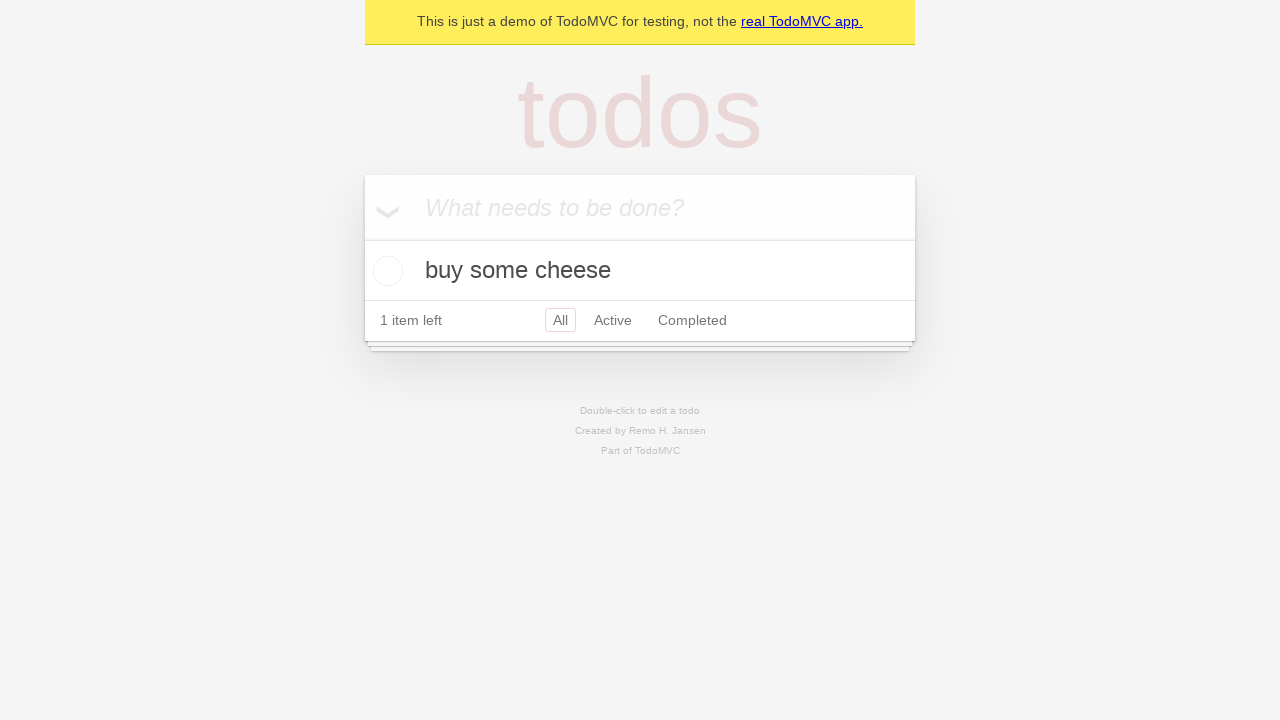

Filled new todo field with 'feed the cat' on internal:attr=[placeholder="What needs to be done?"i]
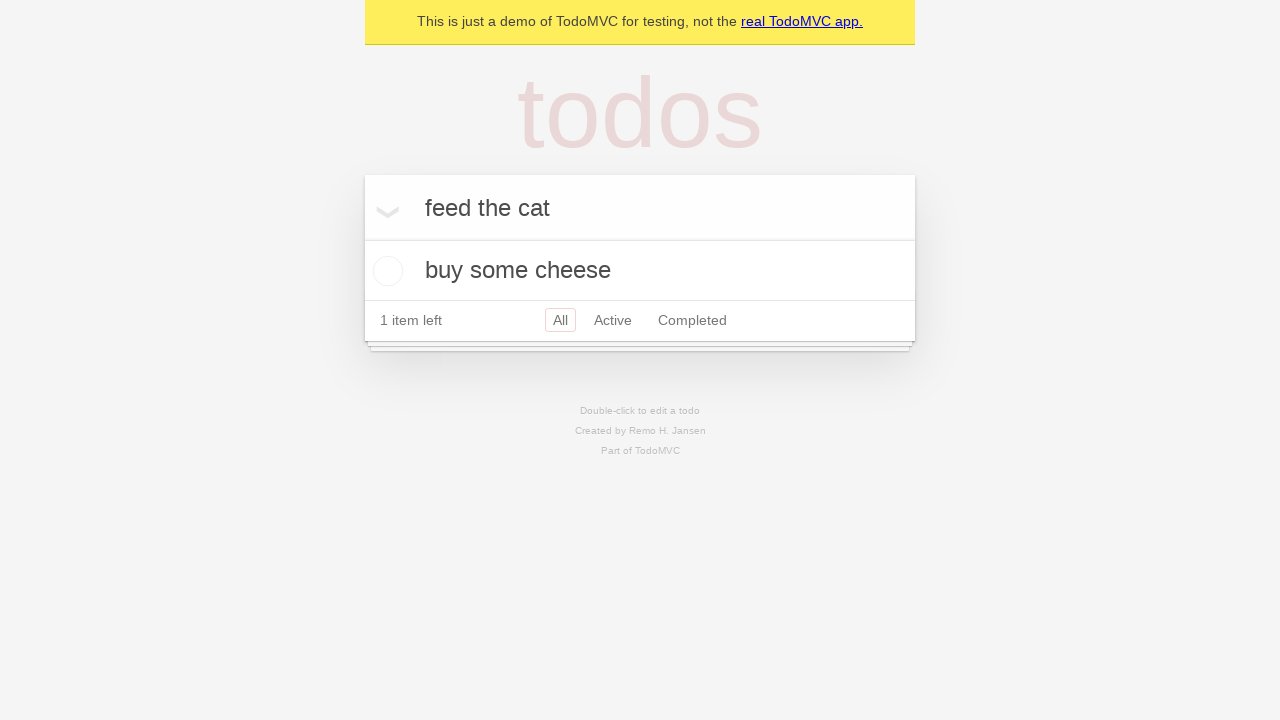

Pressed Enter to create todo 'feed the cat' on internal:attr=[placeholder="What needs to be done?"i]
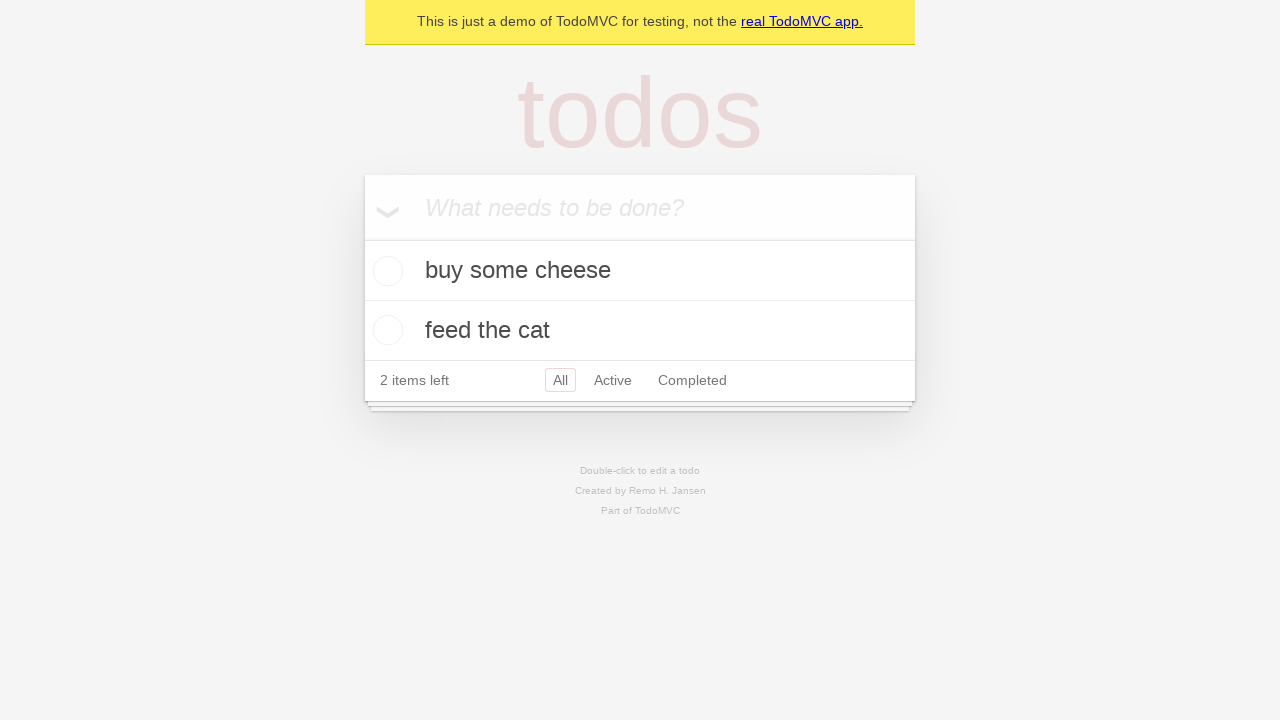

Filled new todo field with 'book a doctors appointment' on internal:attr=[placeholder="What needs to be done?"i]
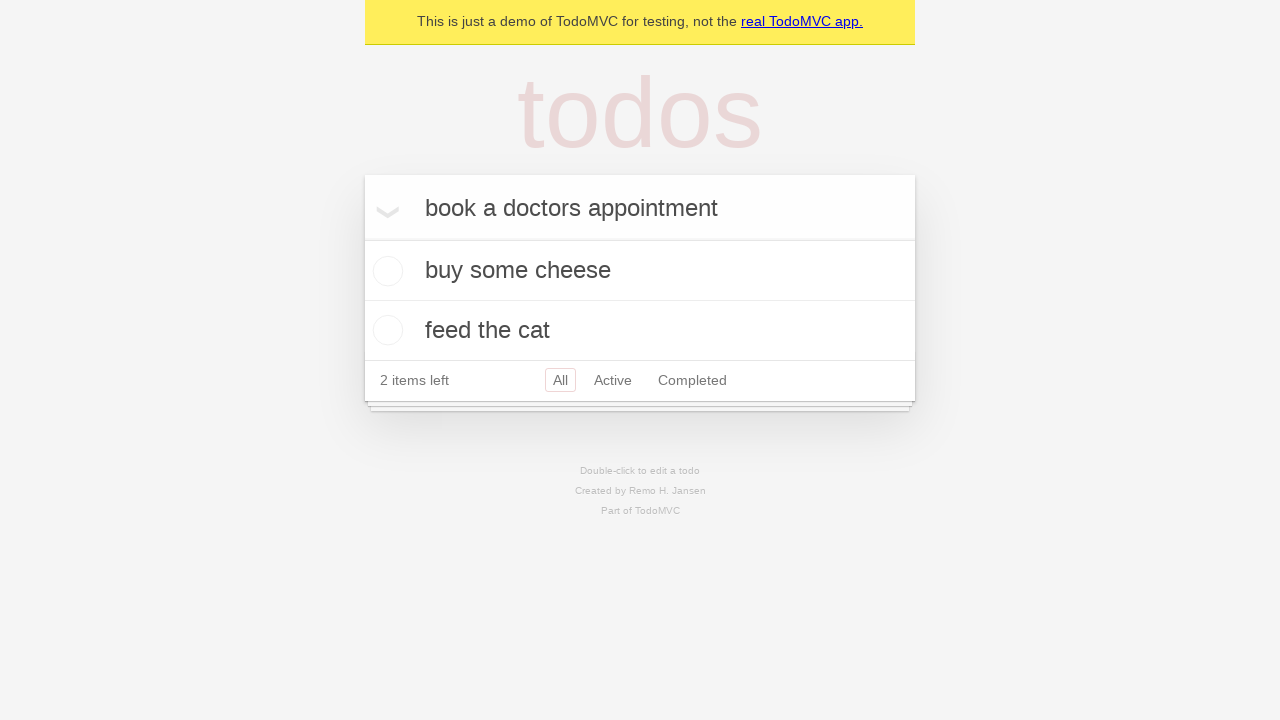

Pressed Enter to create todo 'book a doctors appointment' on internal:attr=[placeholder="What needs to be done?"i]
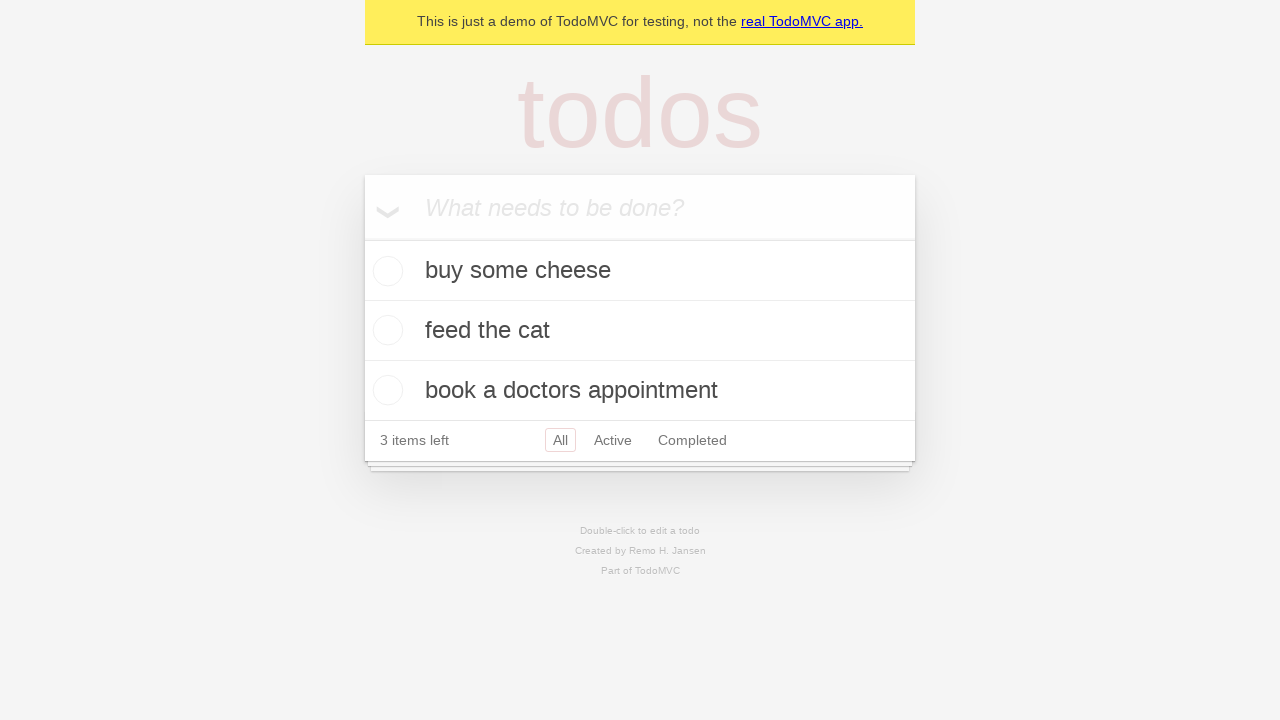

Located all todo items
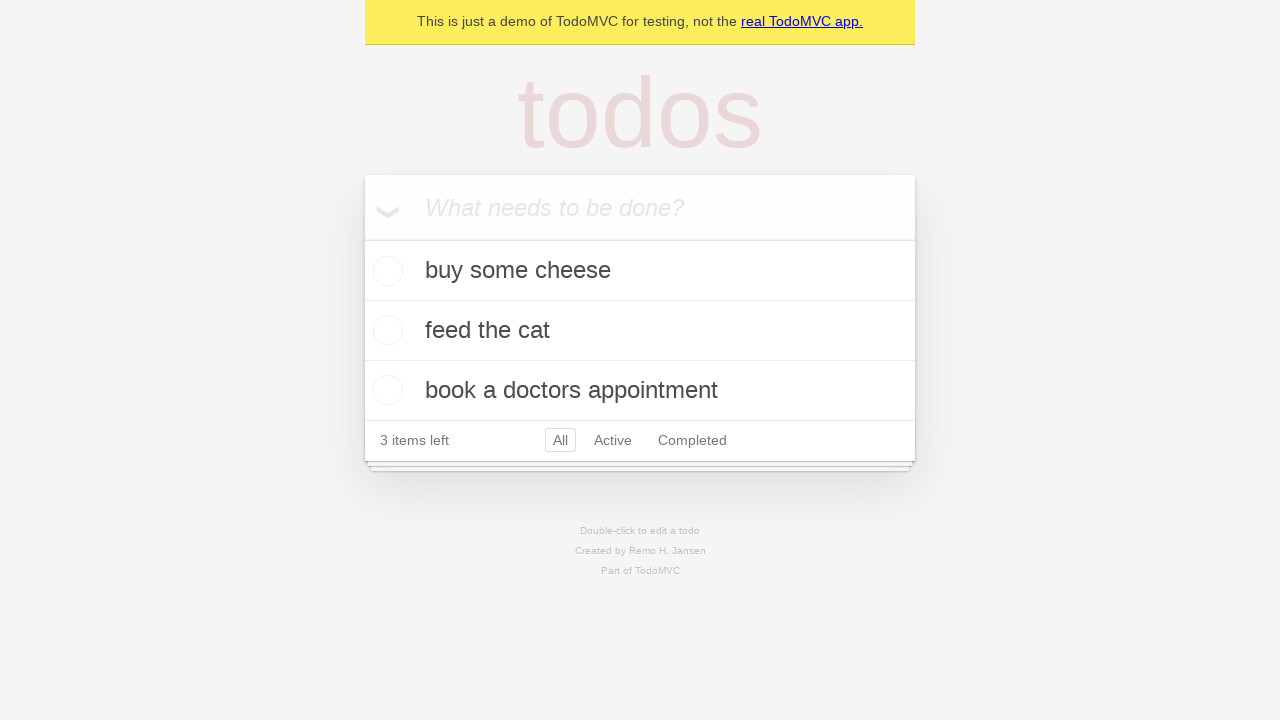

Selected second todo item
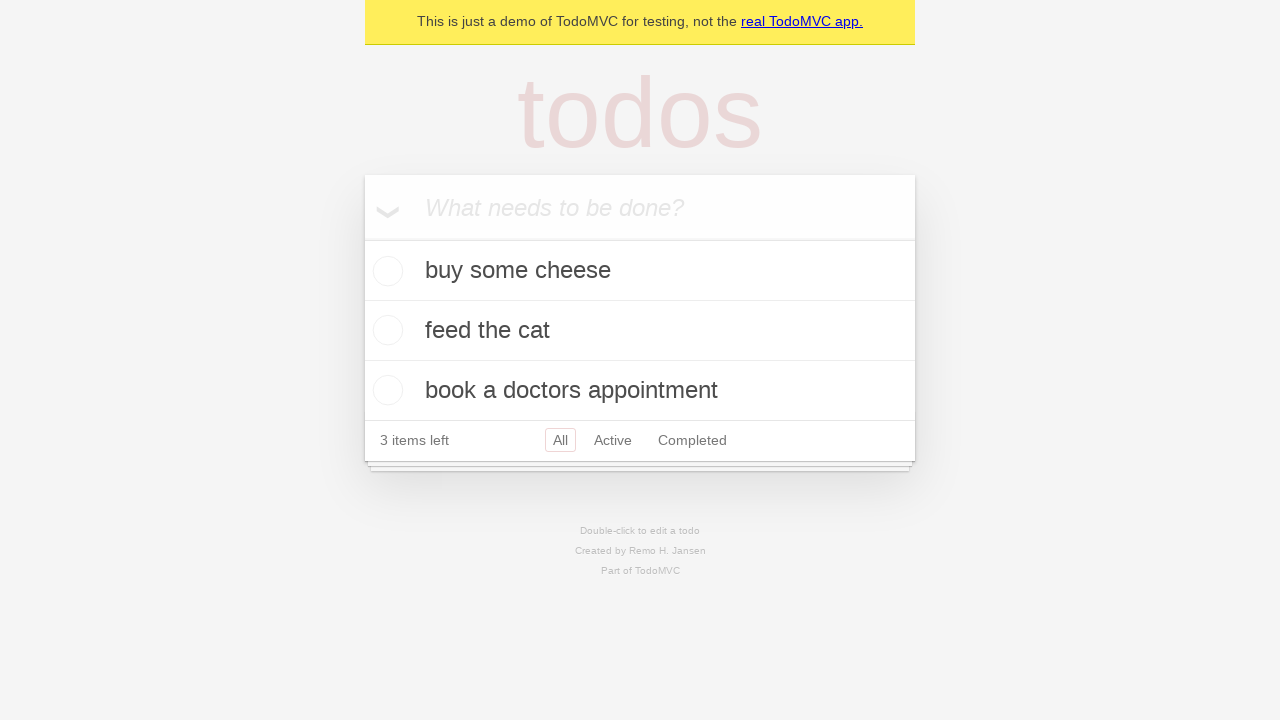

Double-clicked second todo to enter edit mode at (640, 331) on internal:testid=[data-testid="todo-item"s] >> nth=1
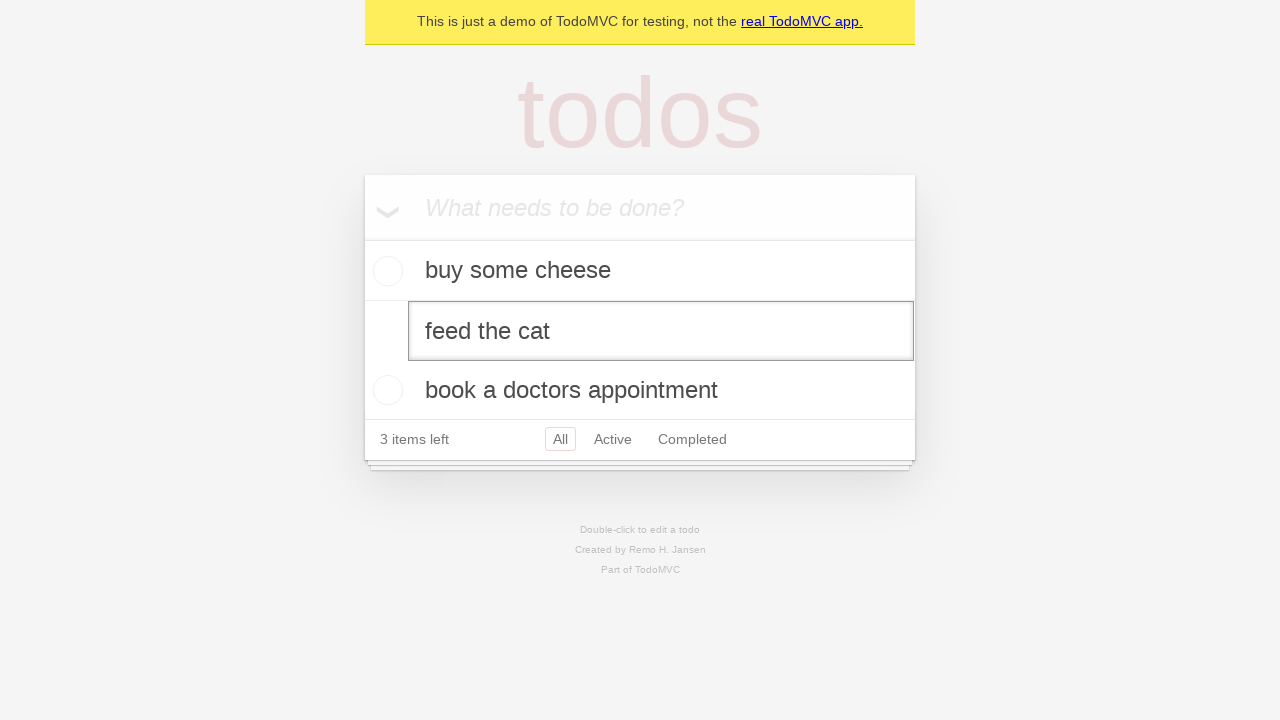

Filled edit textbox with 'buy some sausages' on internal:testid=[data-testid="todo-item"s] >> nth=1 >> internal:role=textbox[nam
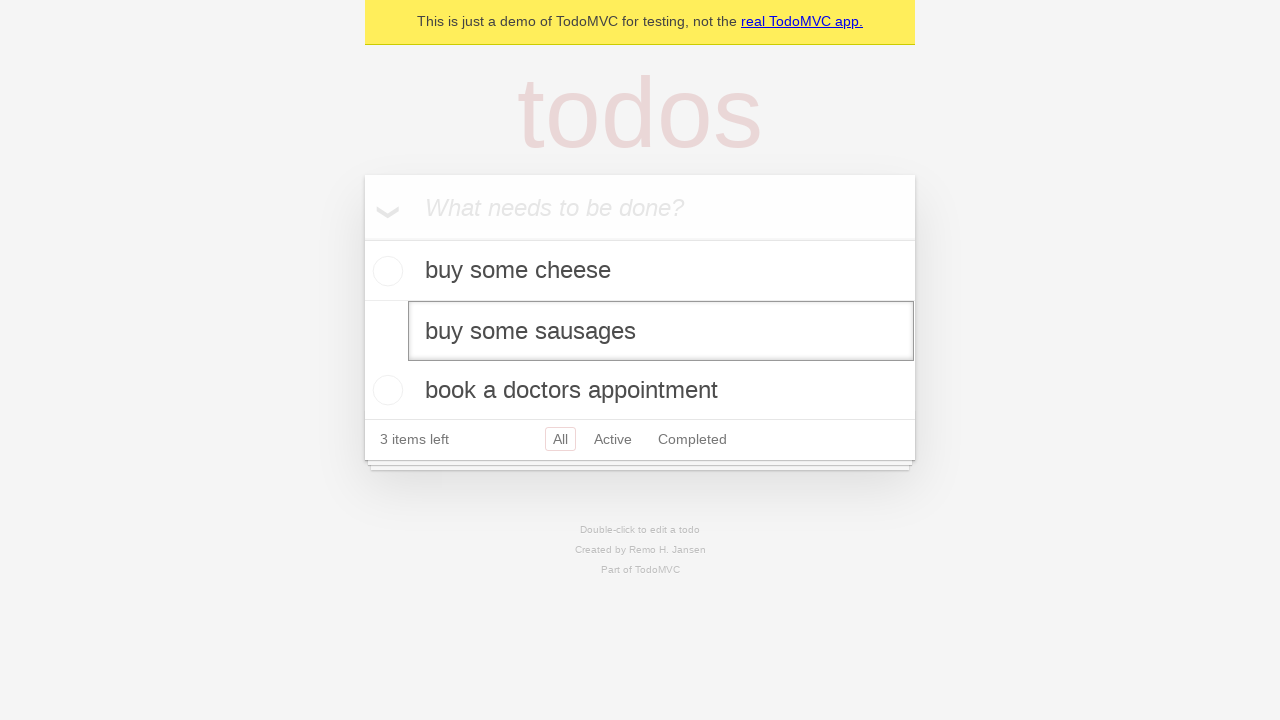

Pressed Enter to confirm todo edit on internal:testid=[data-testid="todo-item"s] >> nth=1 >> internal:role=textbox[nam
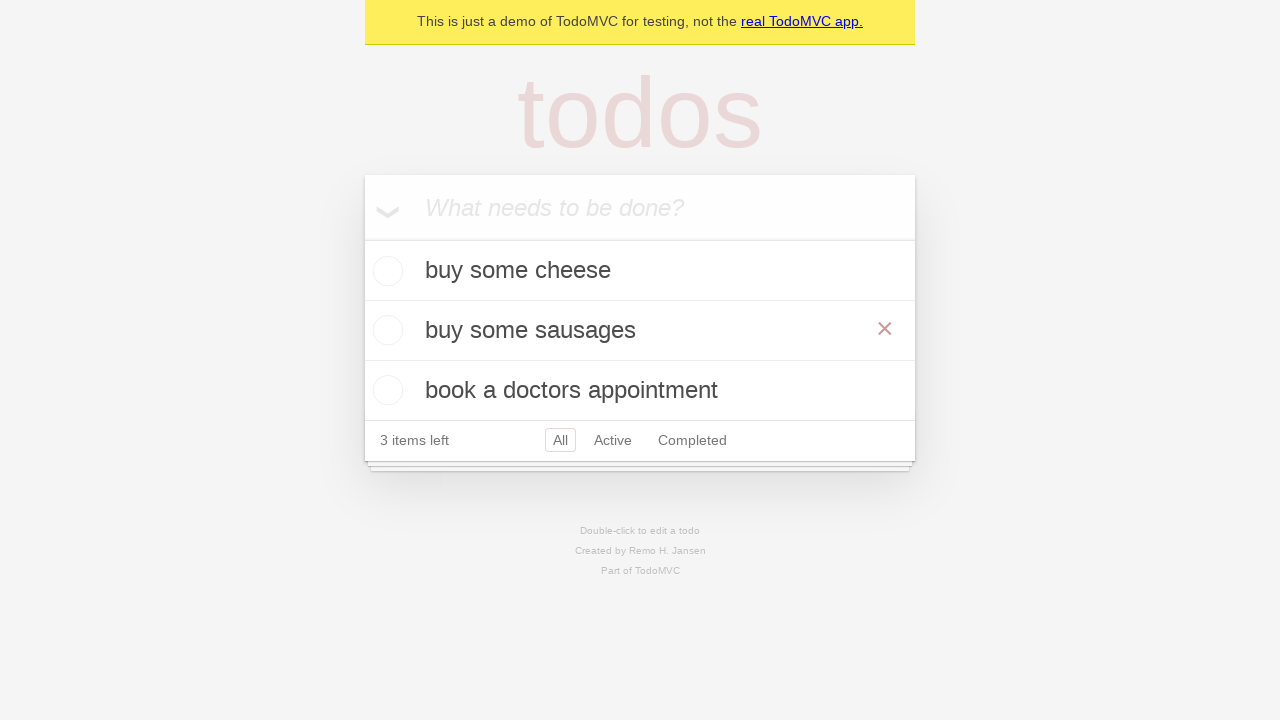

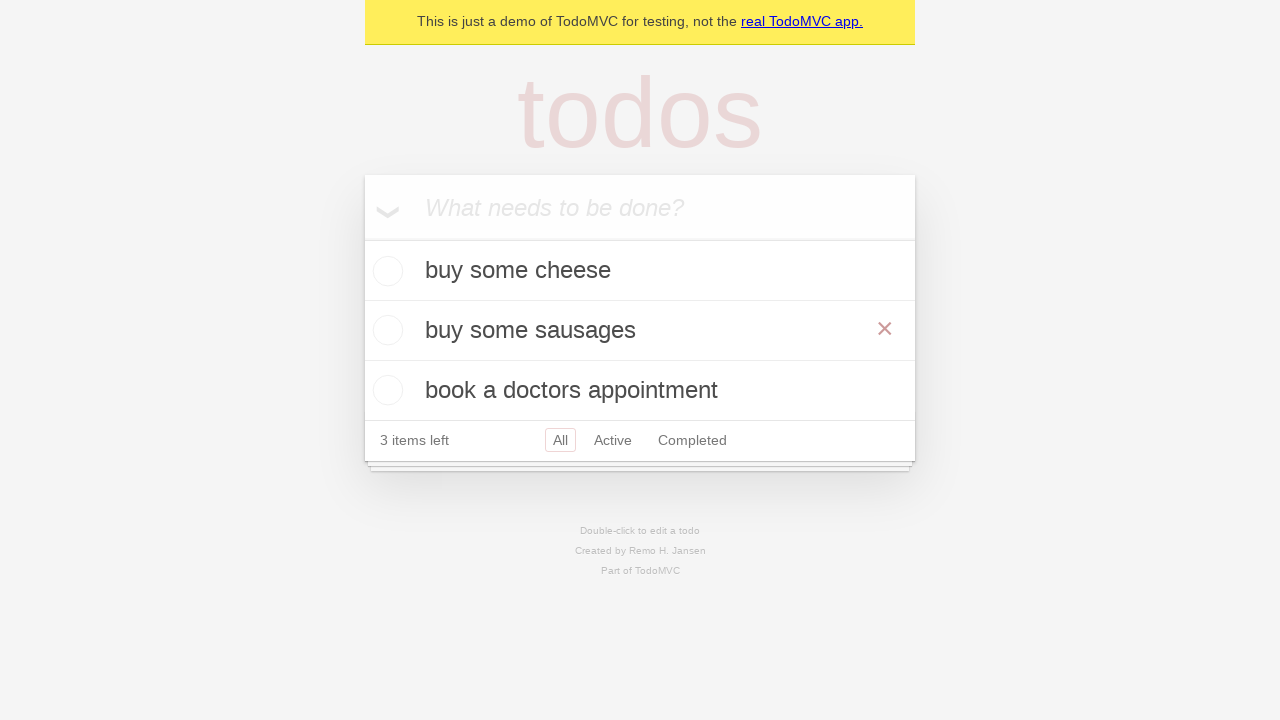